Tests drag and drop functionality on jQuery UI demo page by dragging a draggable element onto a droppable target within an iframe

Starting URL: https://jqueryui.com/droppable/

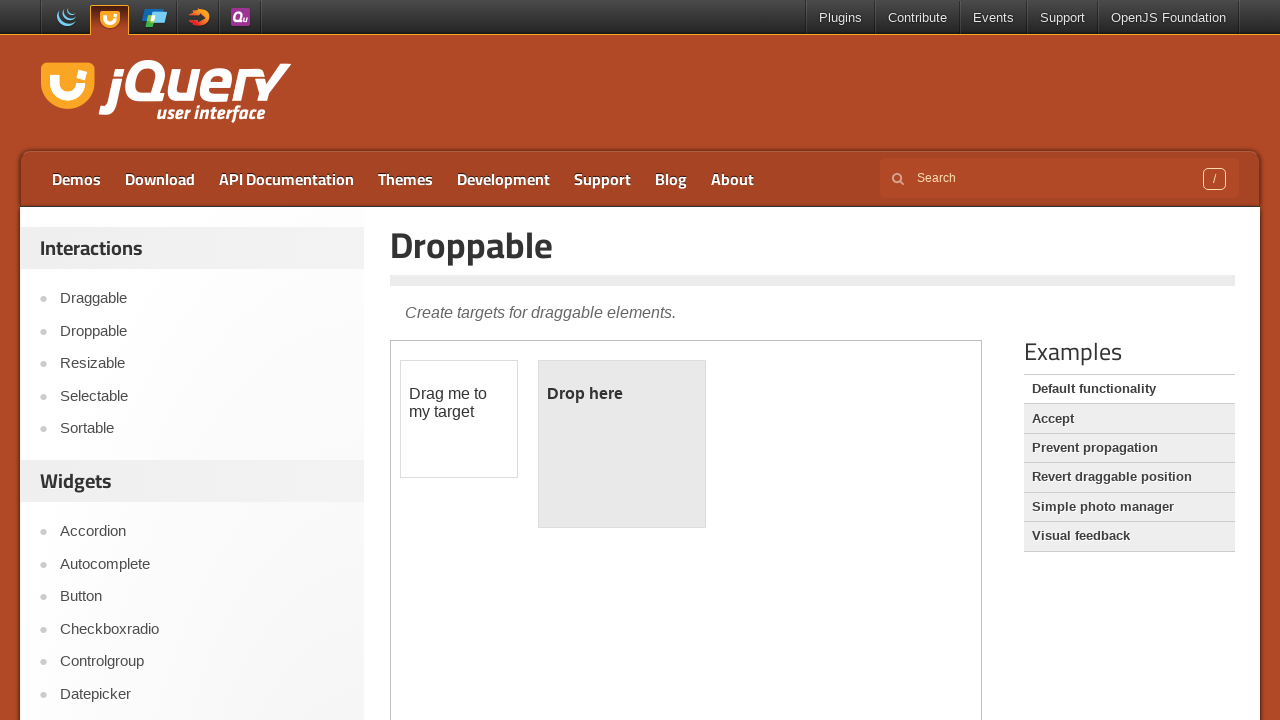

Located the first iframe containing drag and drop demo
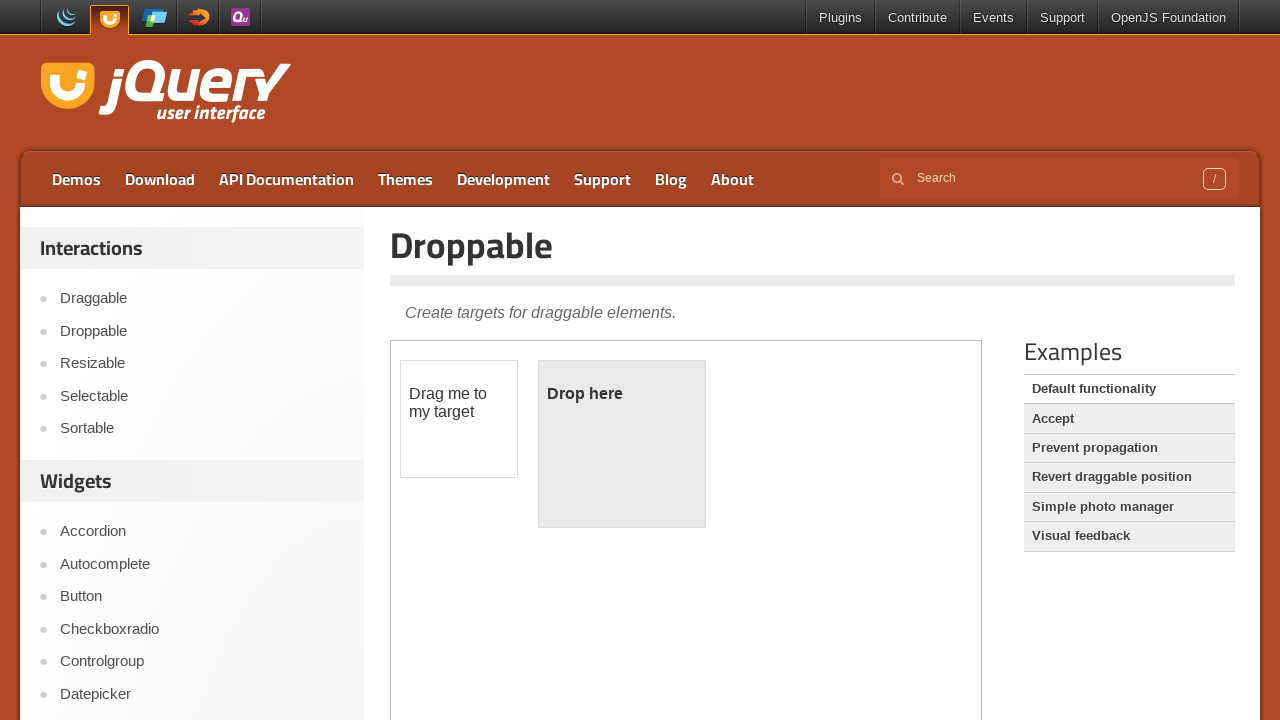

Located the draggable element with id 'draggable'
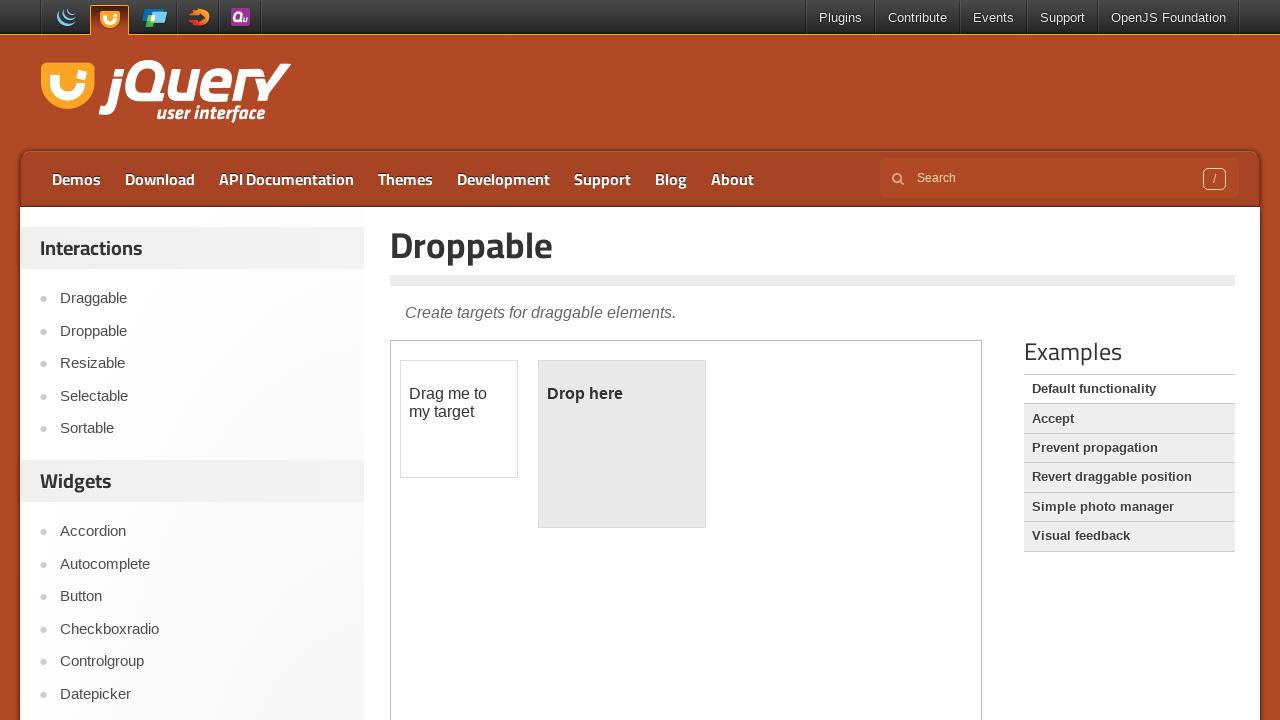

Located the droppable target element with id 'droppable'
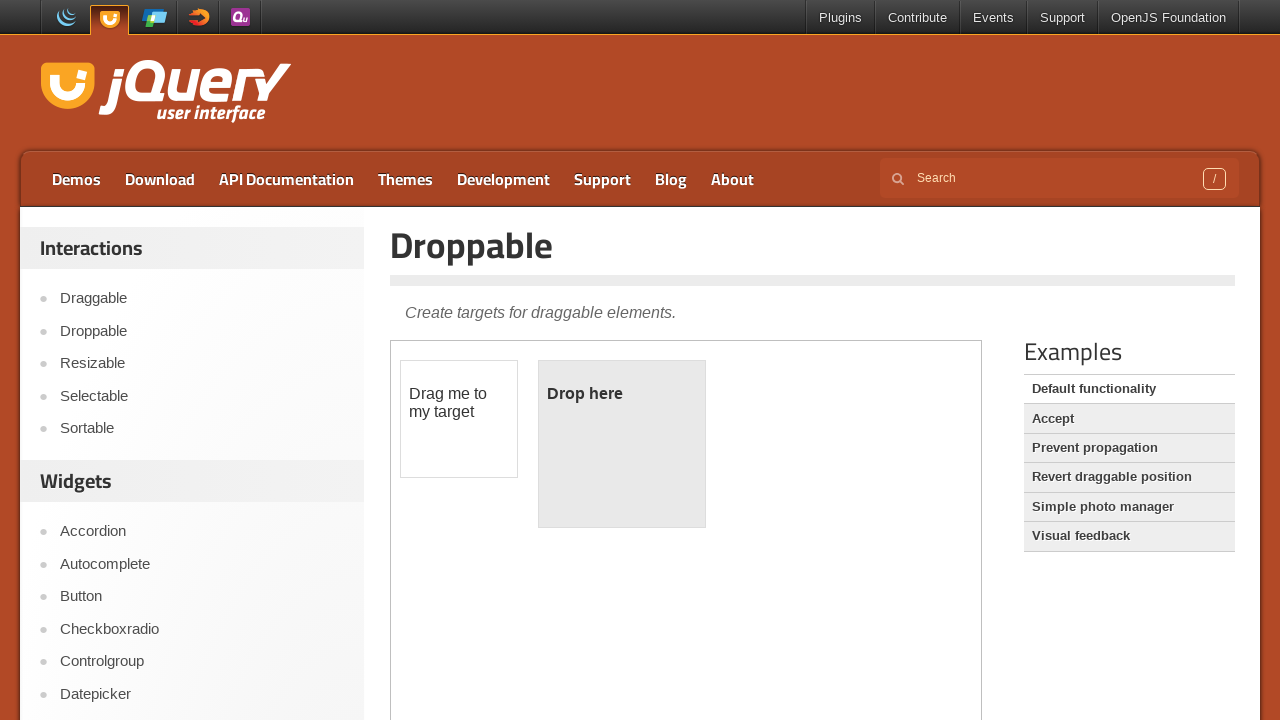

Dragged the draggable element onto the droppable target at (622, 444)
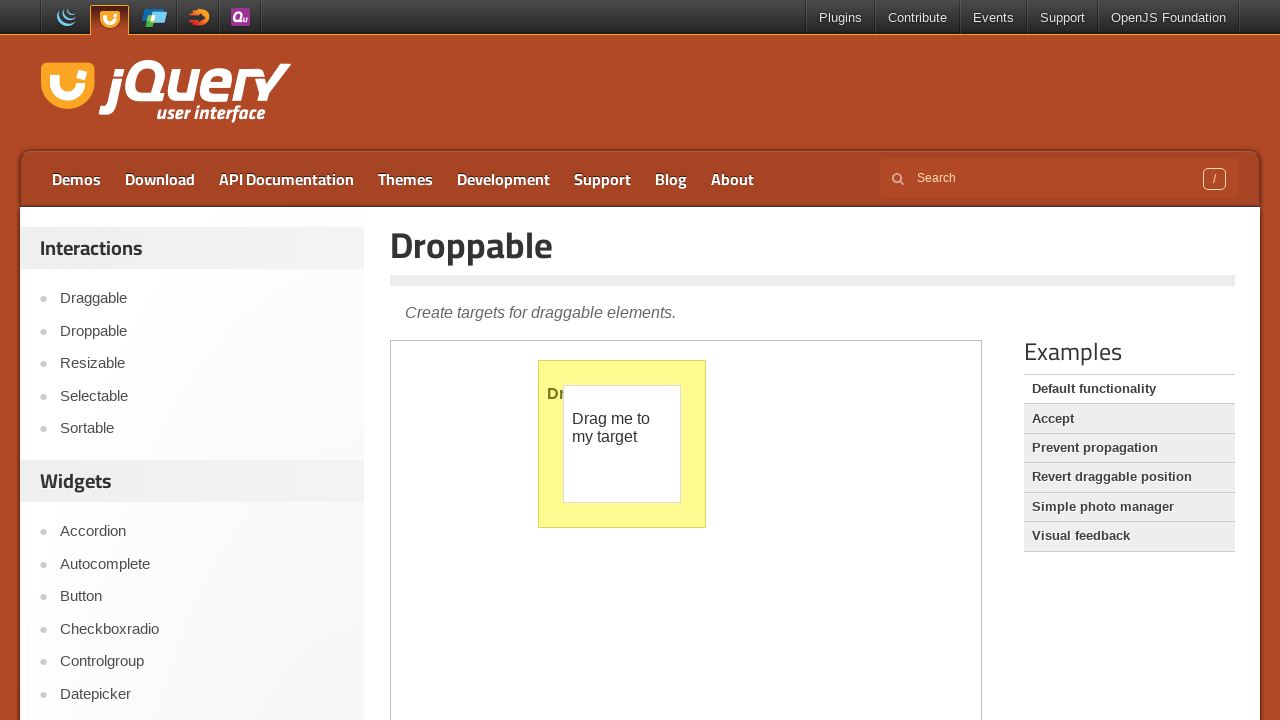

Verified the droppable element is visible after drop operation
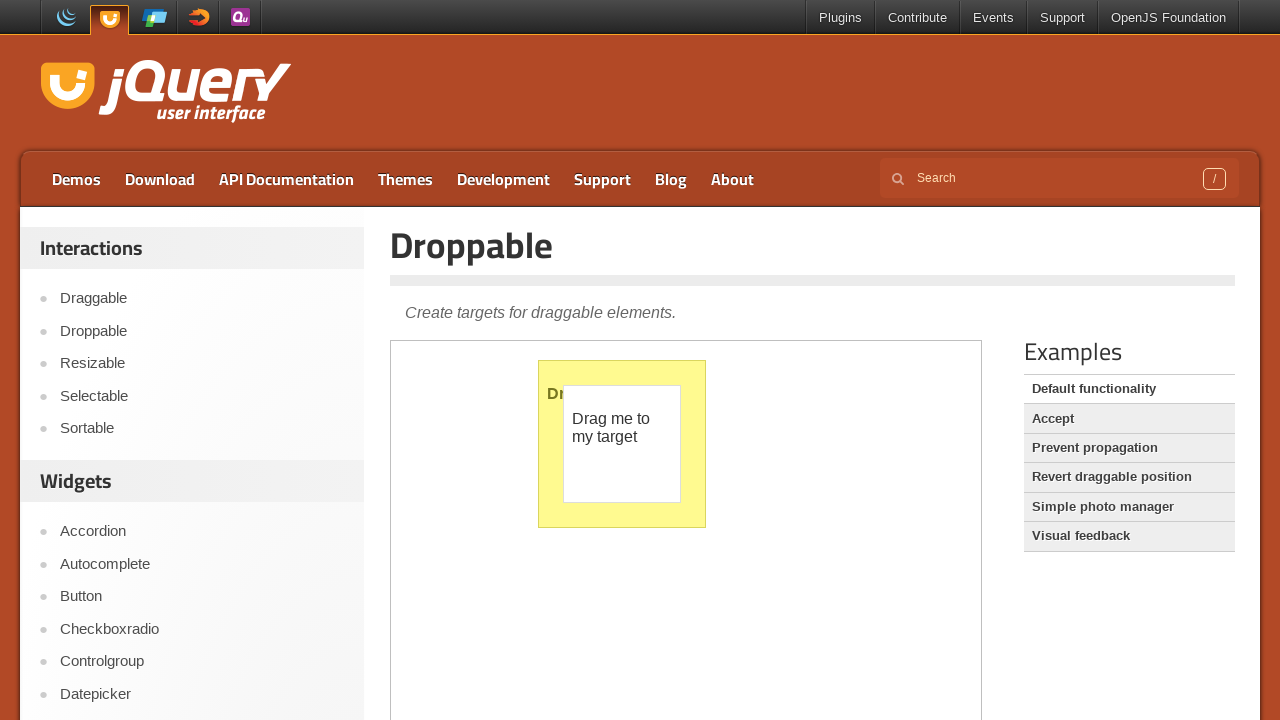

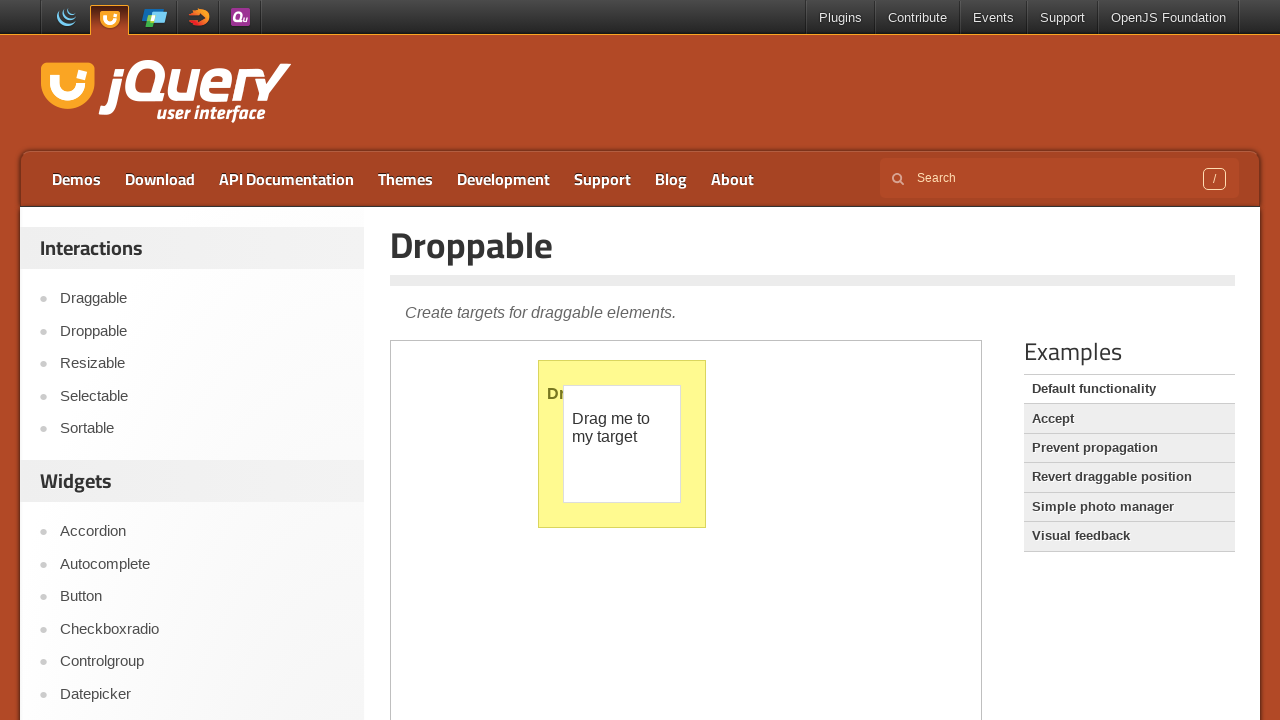